Tests dropdown handling on the OrangeHRM trial page by locating the country dropdown and selecting a country value from it.

Starting URL: https://www.orangehrm.com/orangehrm-30-day-trial/

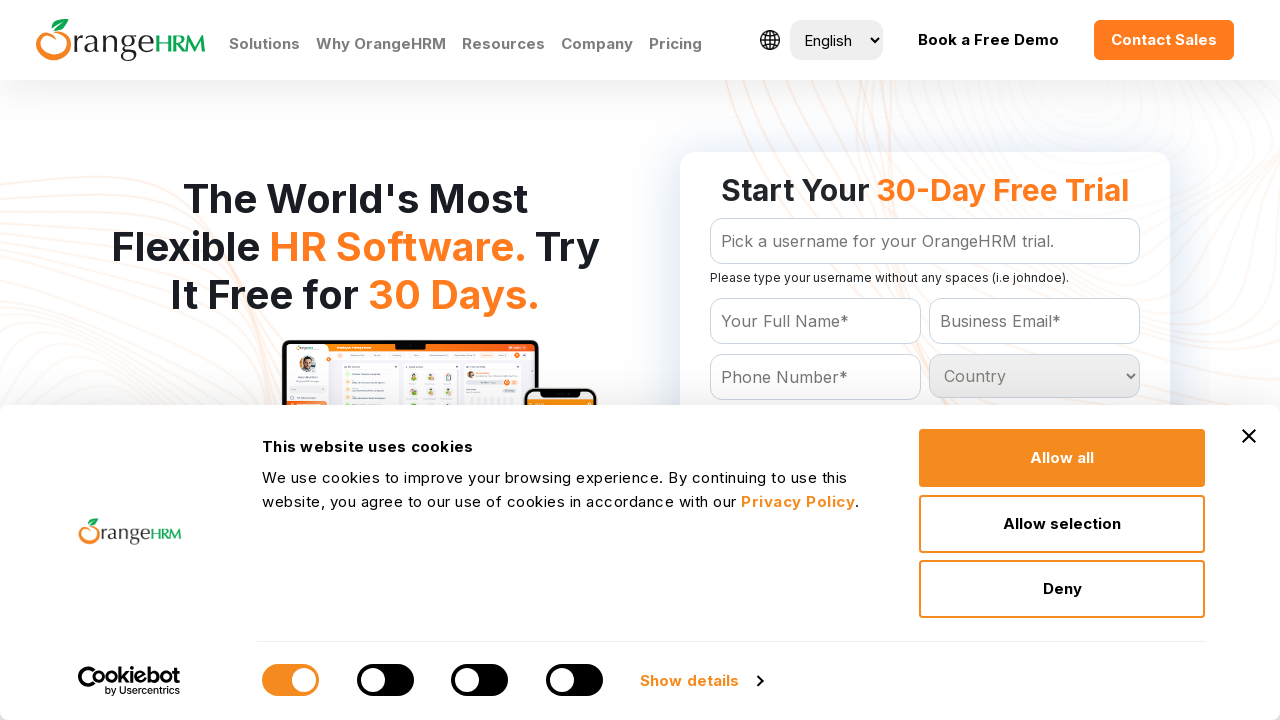

Country dropdown selector became available
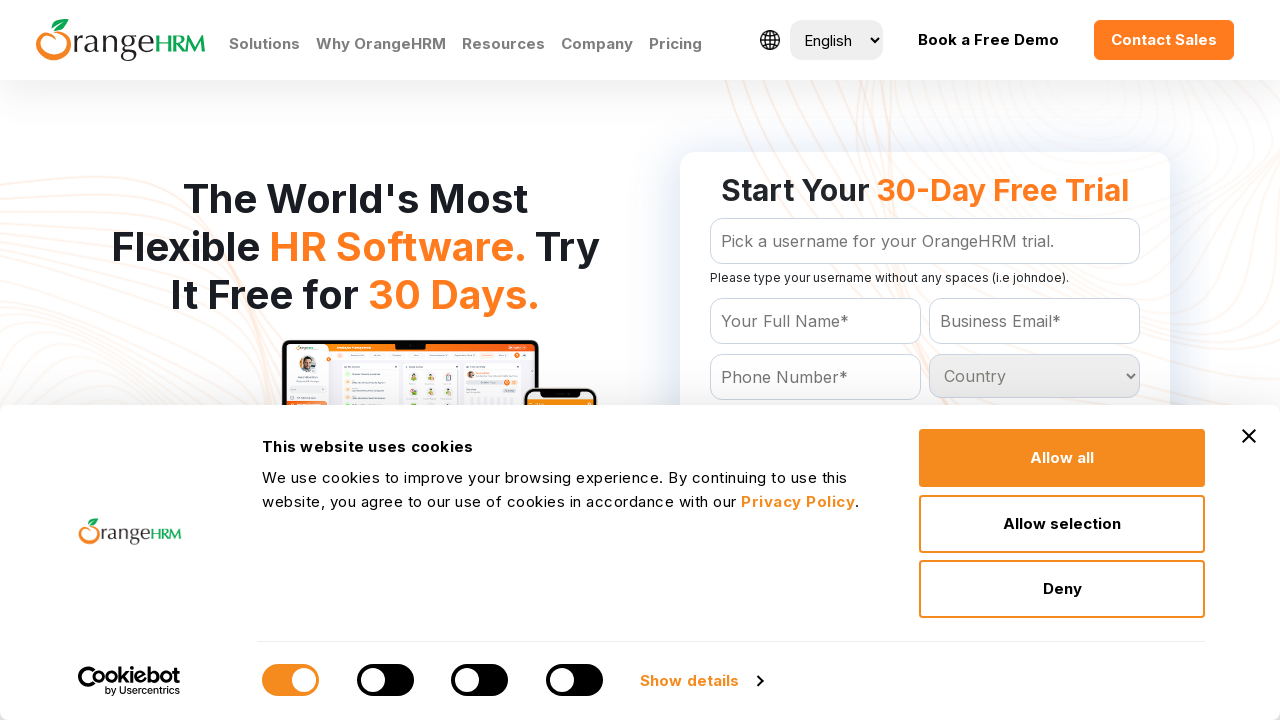

Selected 'India' from the country dropdown on #Form_getForm_Country
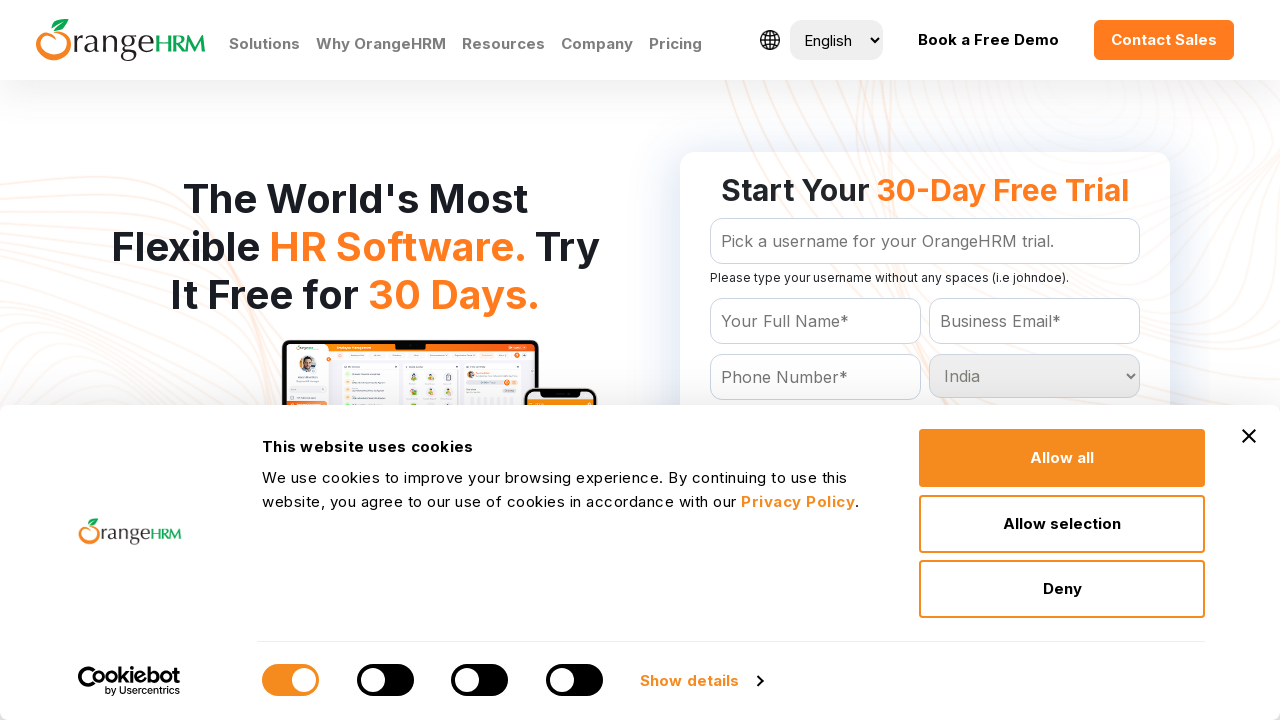

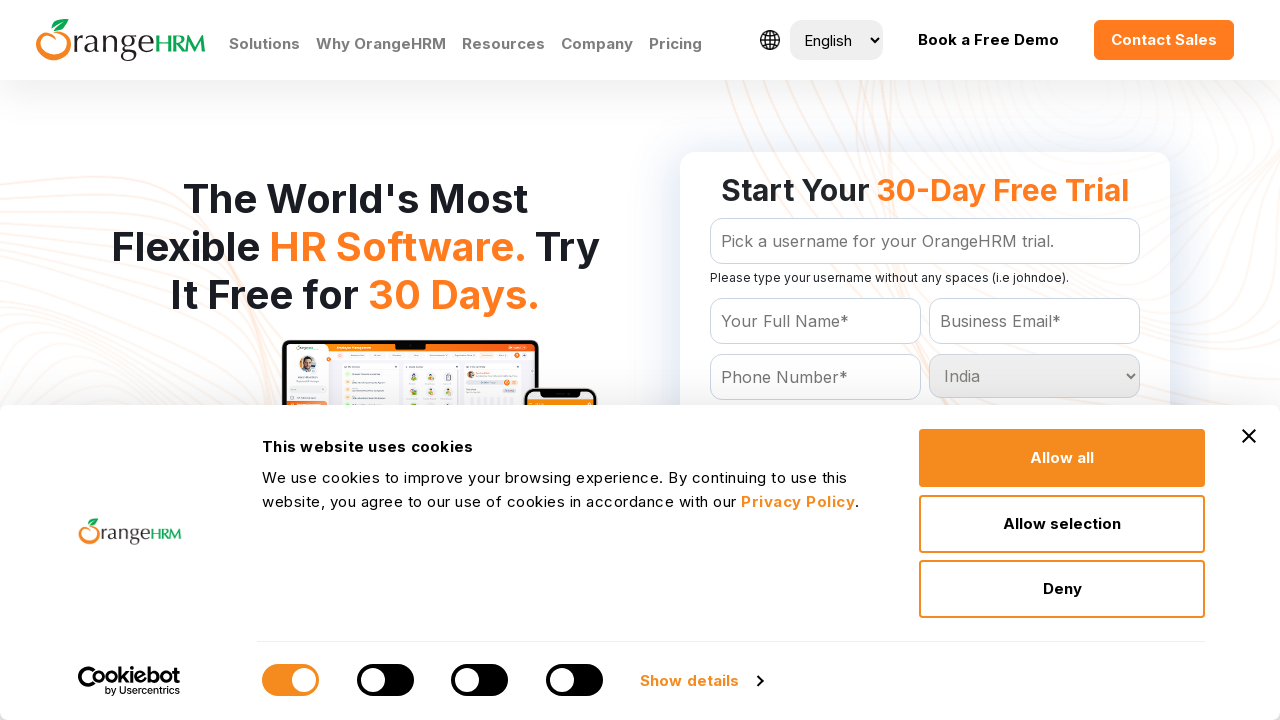